Tests select dropdown by selecting an option by value

Starting URL: https://www.selenium.dev/selenium/web/web-form.html

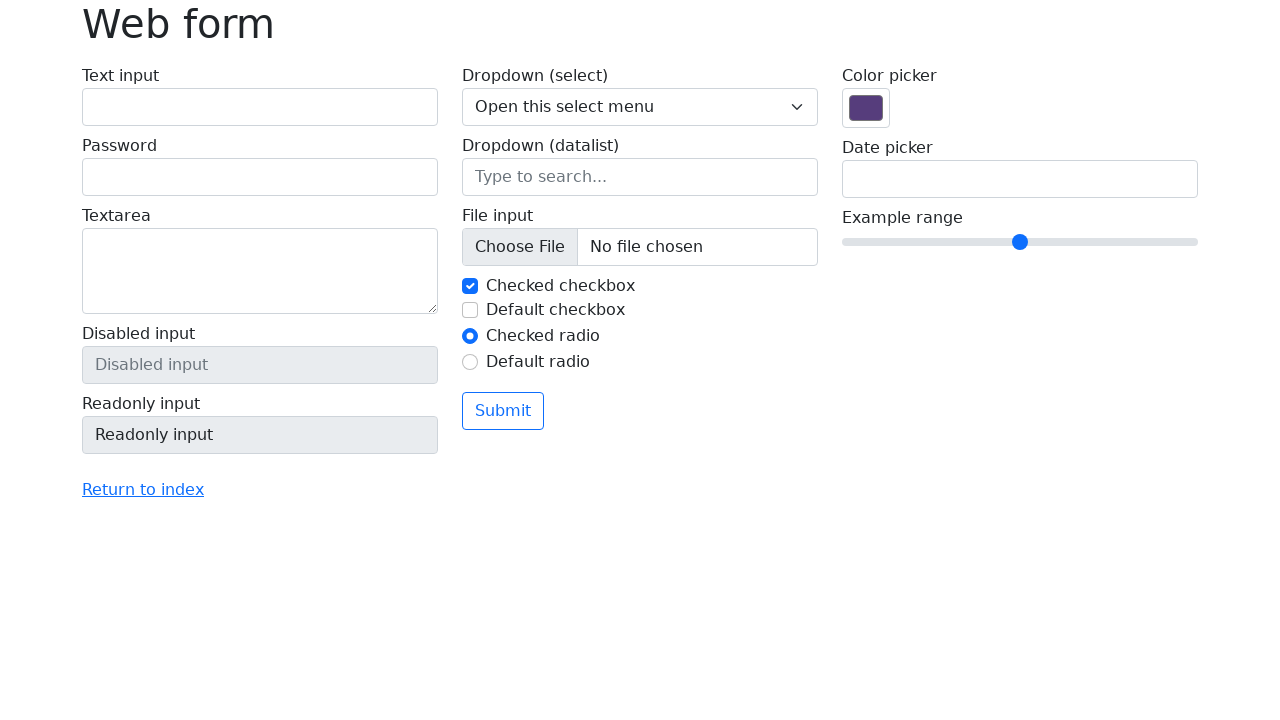

Navigated to selenium web form page
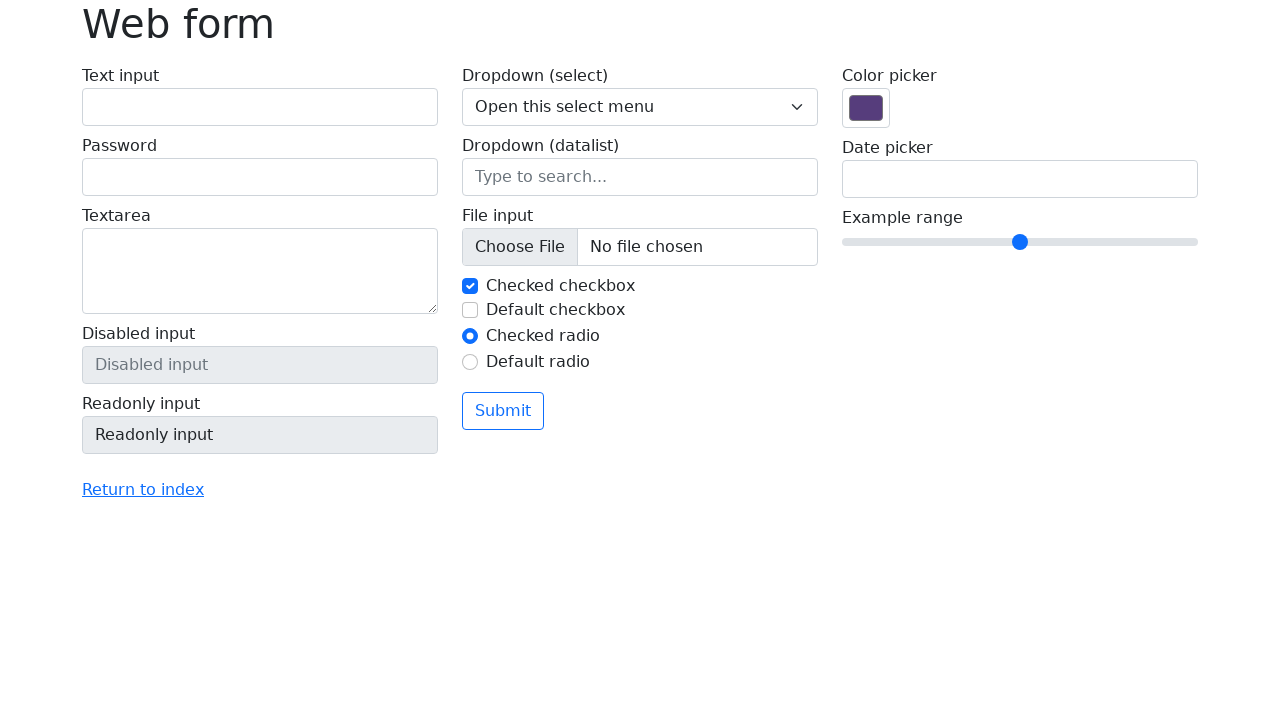

Selected option with value '1' from dropdown on select[name='my-select']
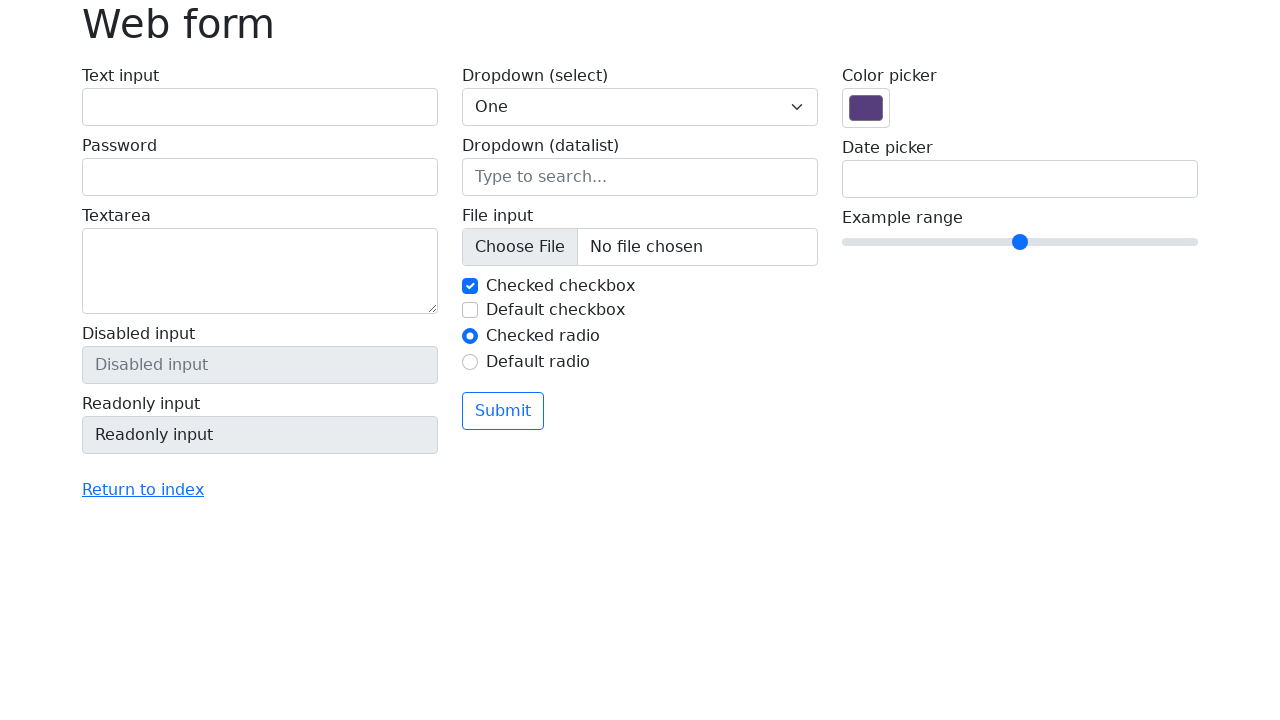

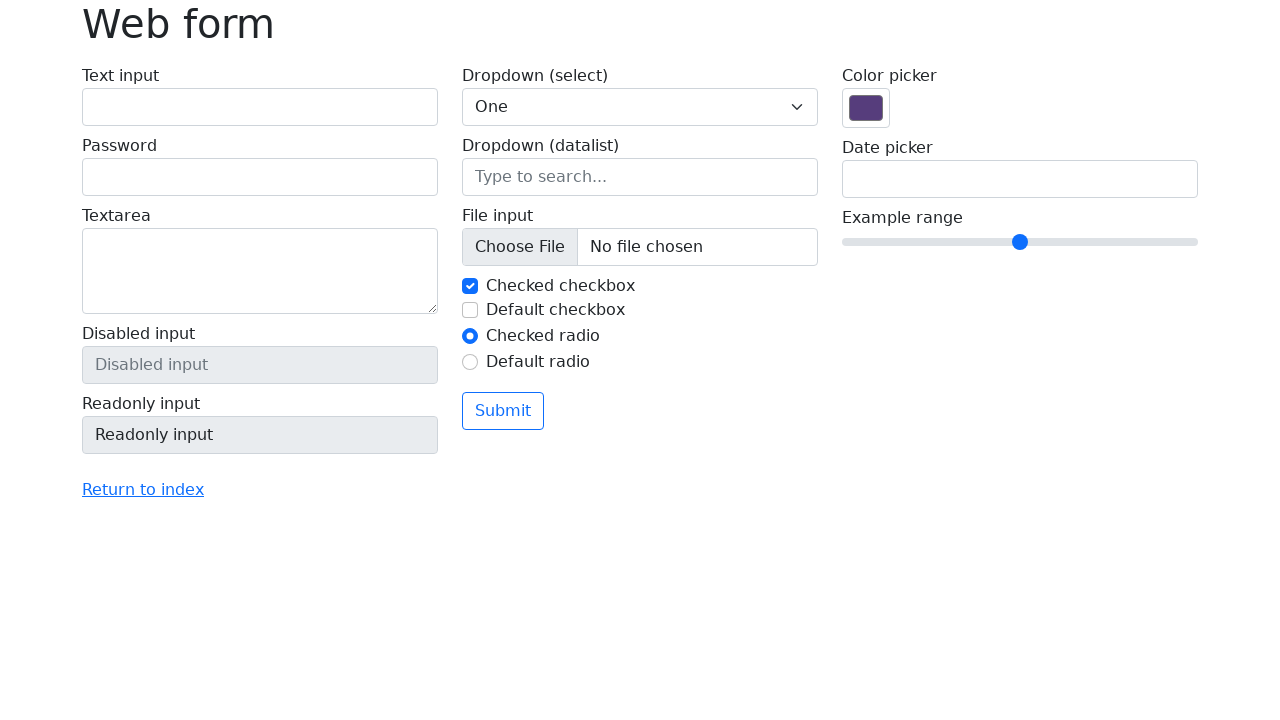